Tests that todo data persists after page reload by creating items, marking one complete, and reloading

Starting URL: https://demo.playwright.dev/todomvc

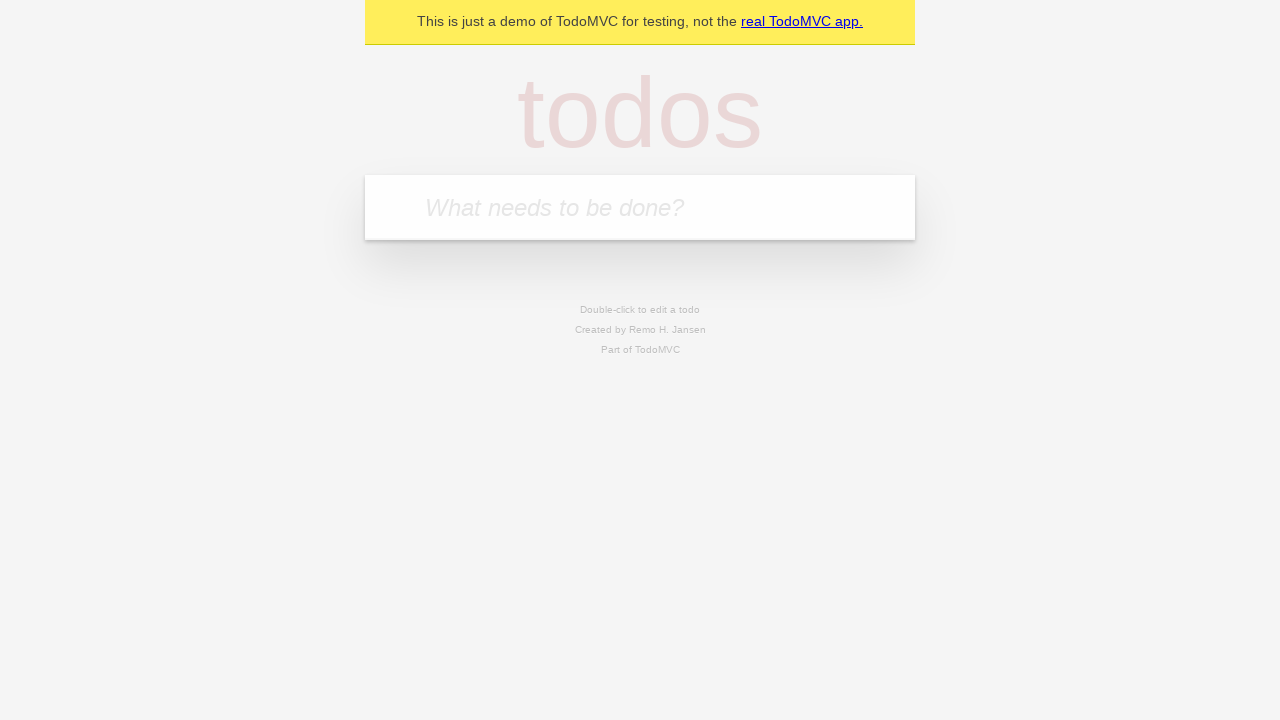

Located todo input field
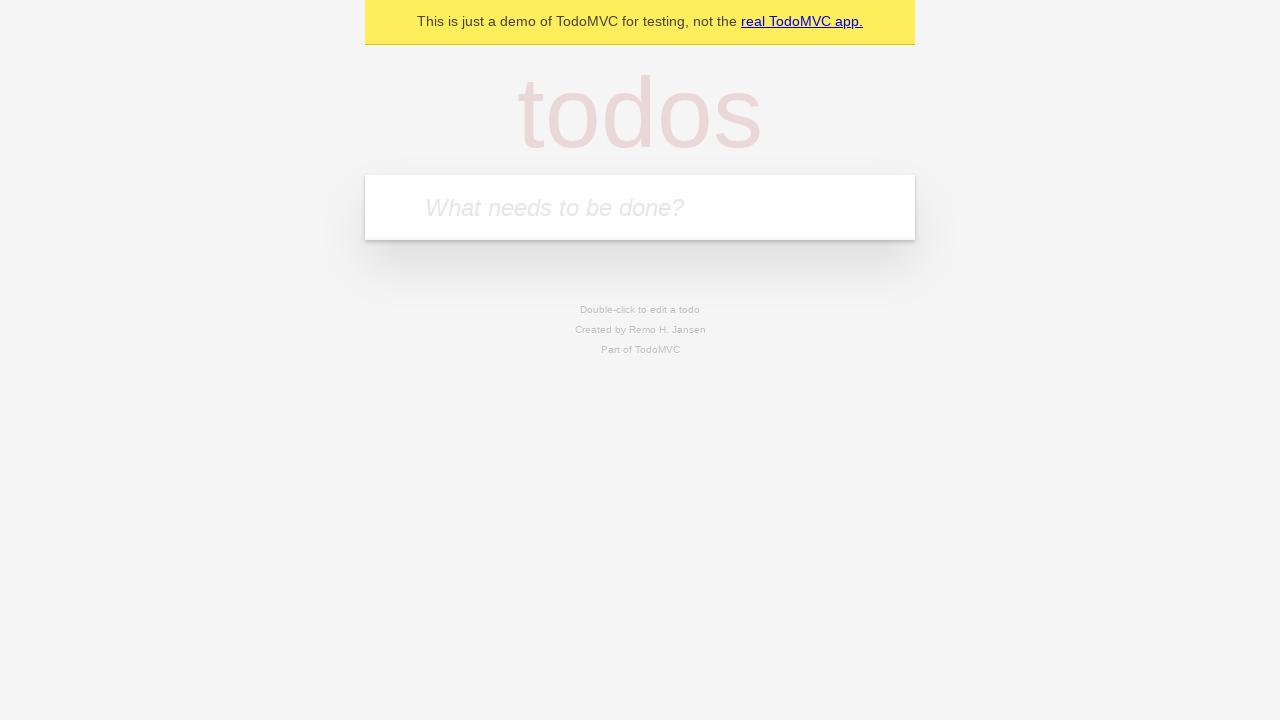

Filled todo input with 'buy some cheese' on internal:attr=[placeholder="What needs to be done?"i]
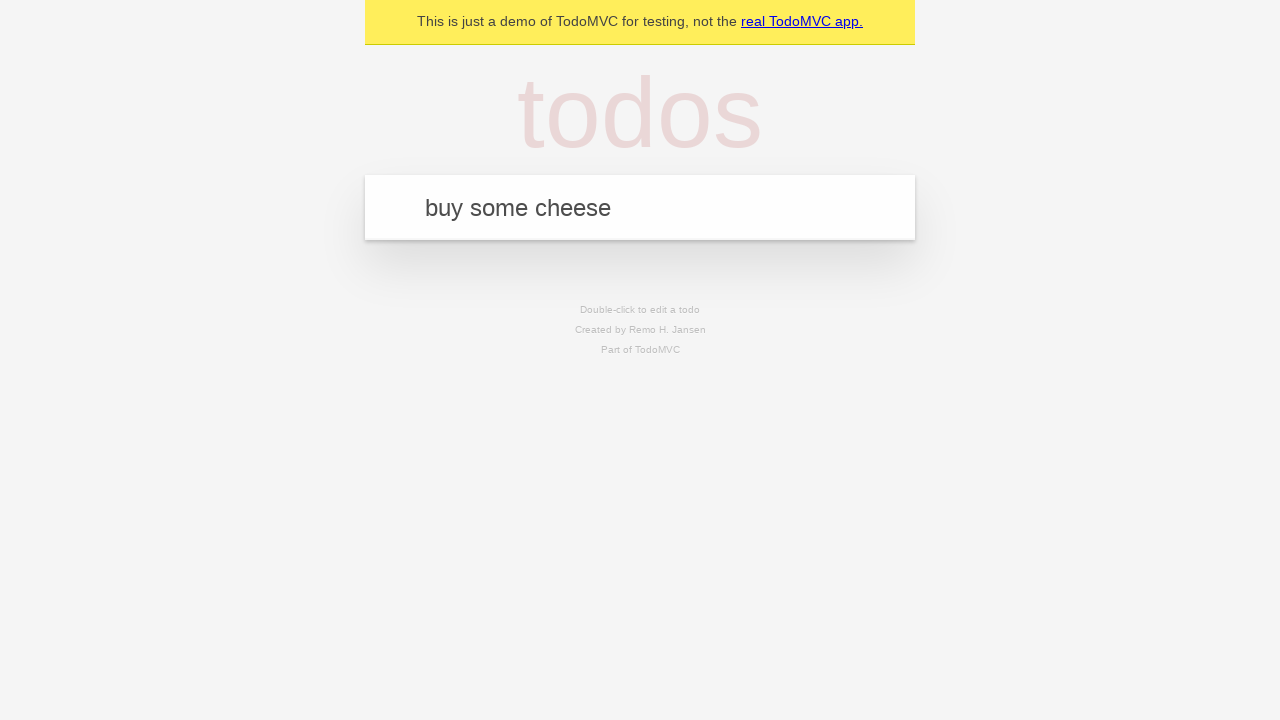

Pressed Enter to create first todo item on internal:attr=[placeholder="What needs to be done?"i]
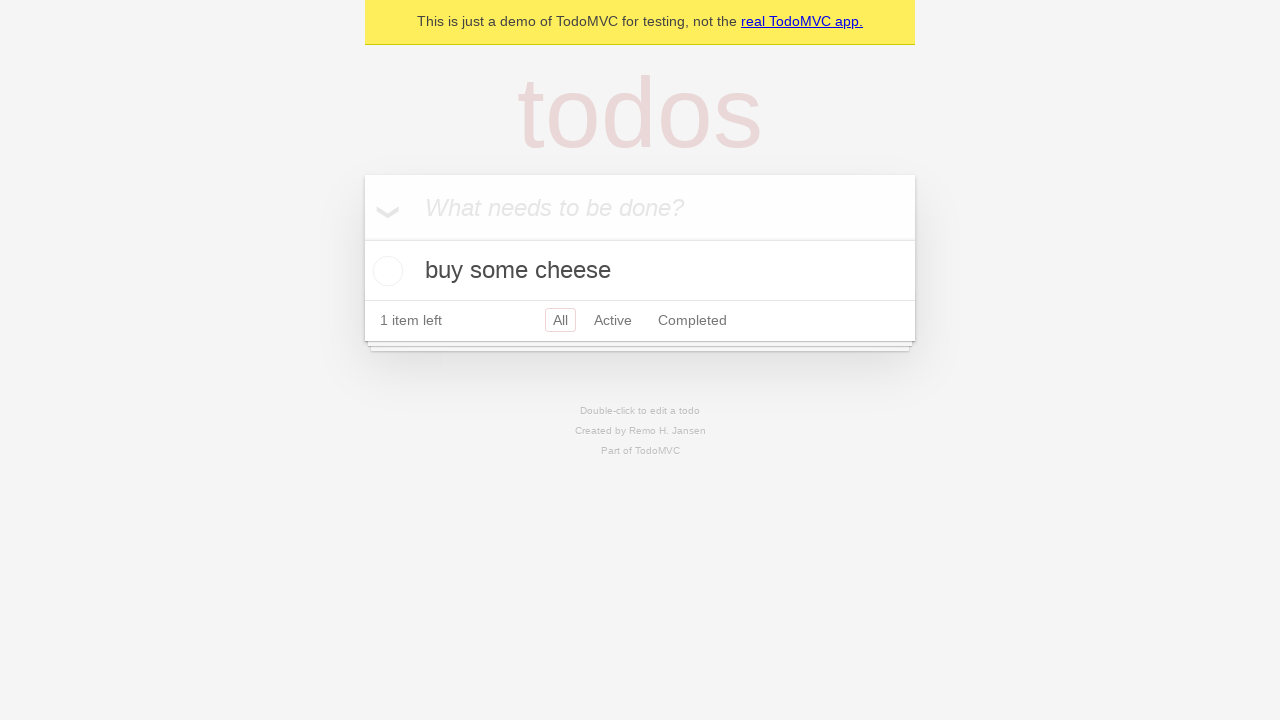

Filled todo input with 'feed the cat' on internal:attr=[placeholder="What needs to be done?"i]
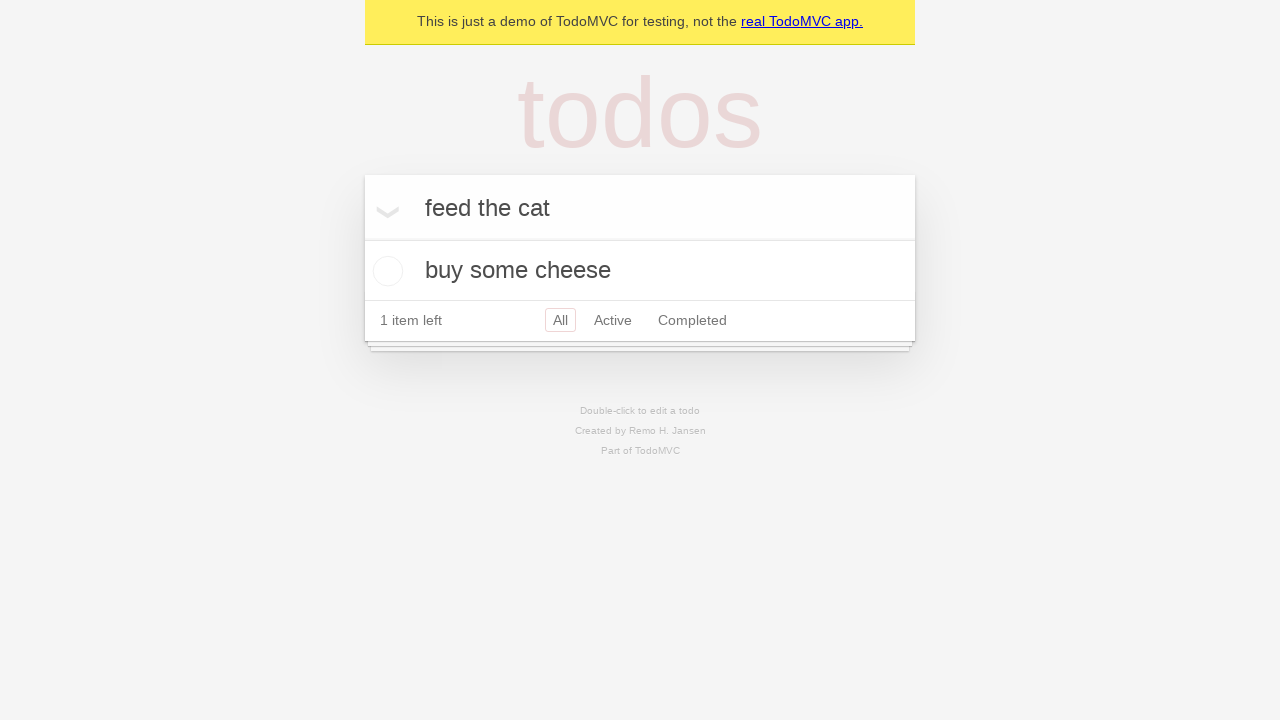

Pressed Enter to create second todo item on internal:attr=[placeholder="What needs to be done?"i]
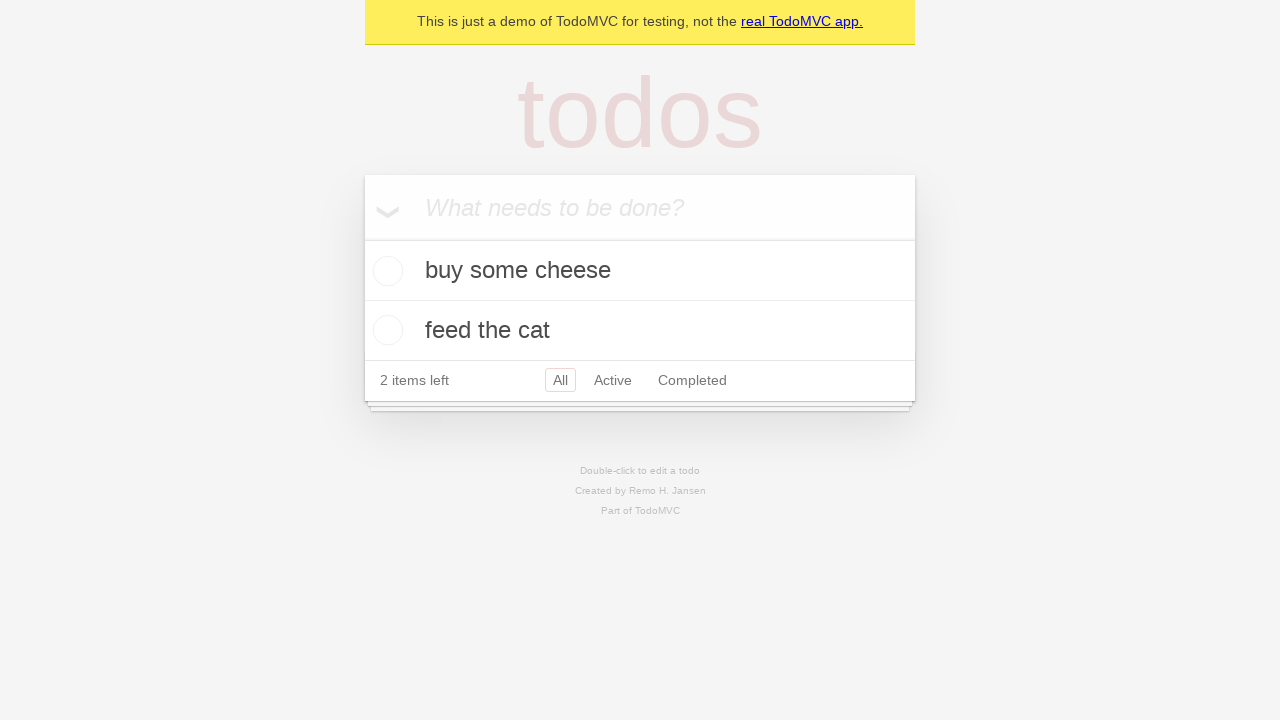

Waited for both todo items to appear (2 items loaded)
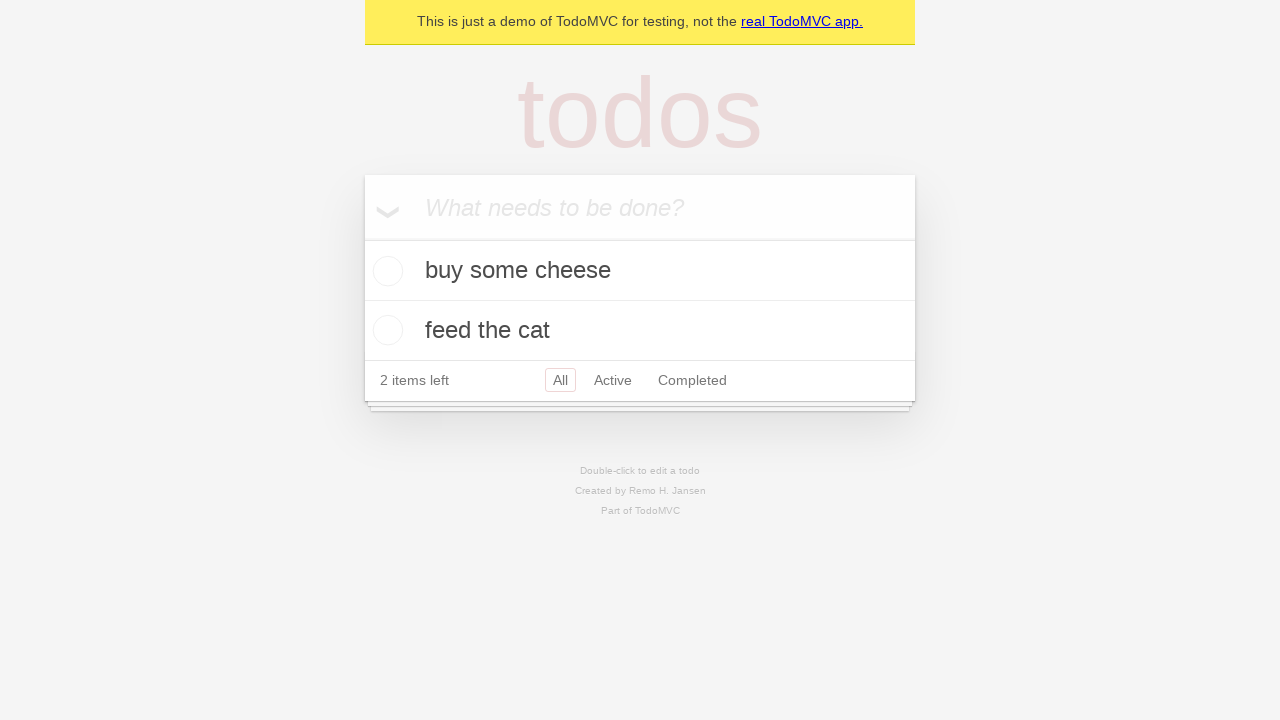

Located all todo items
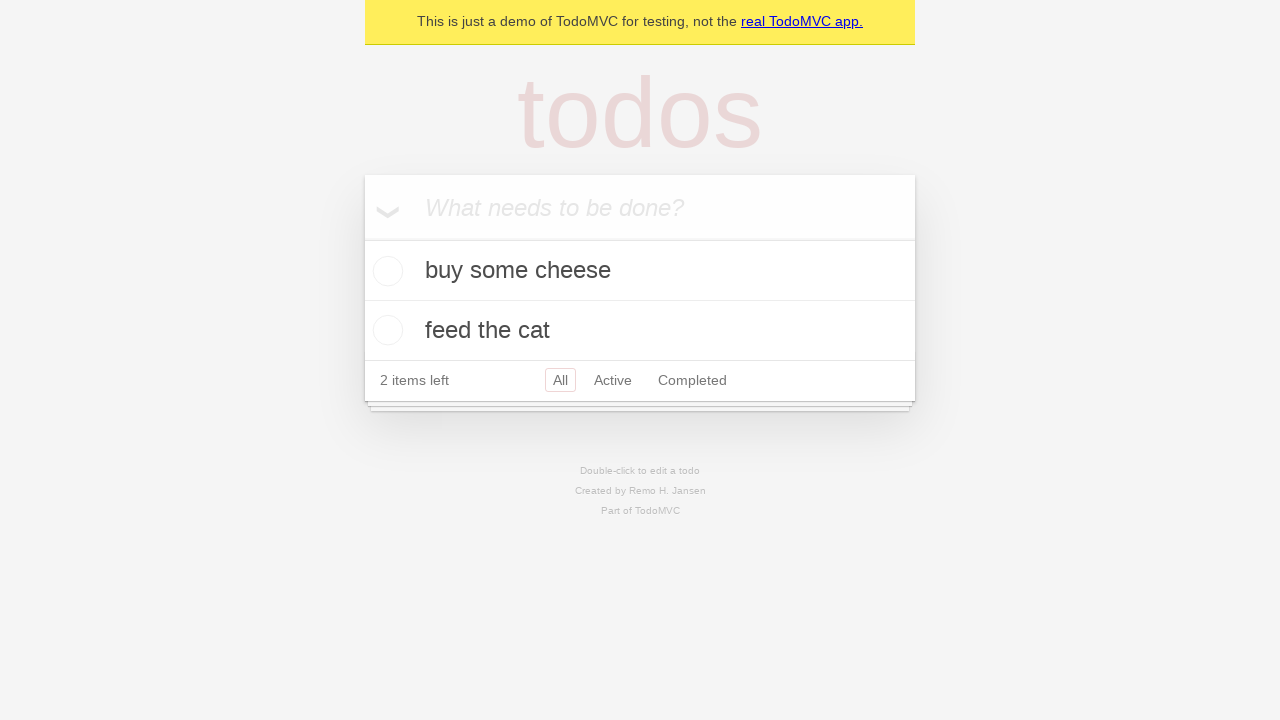

Located checkbox for first todo item
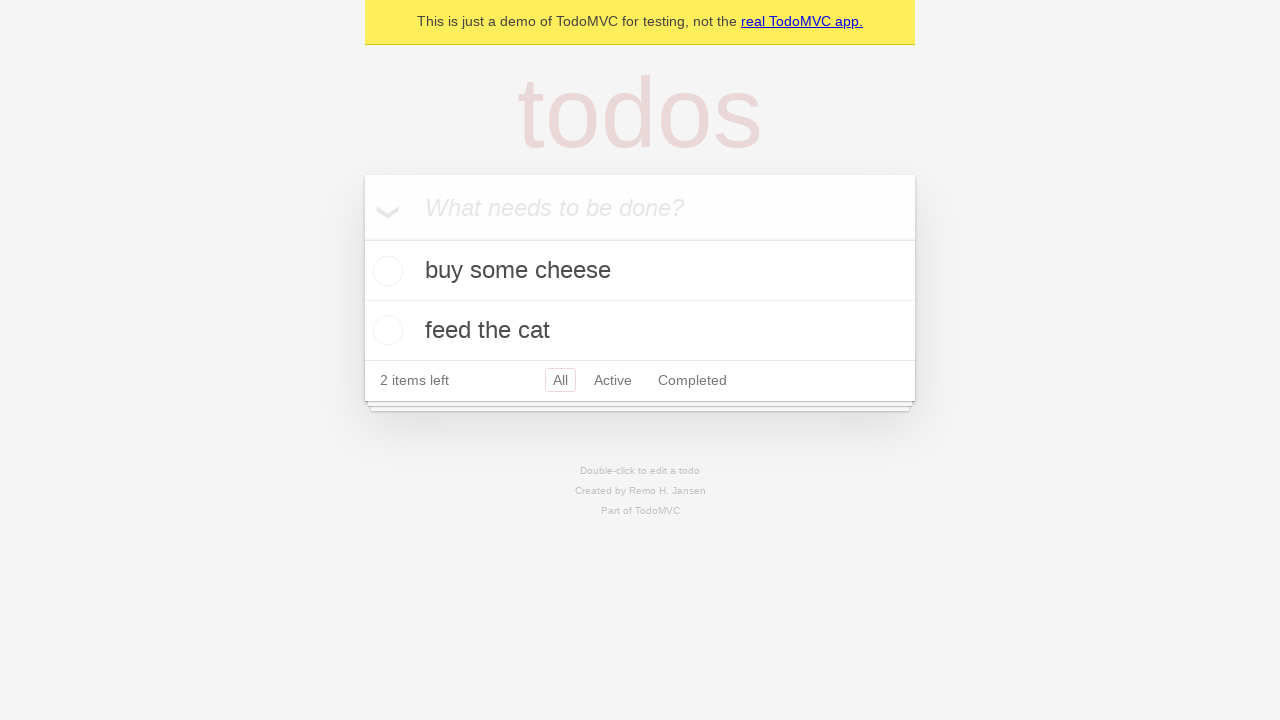

Marked first todo item as complete at (385, 271) on internal:testid=[data-testid="todo-item"s] >> nth=0 >> internal:role=checkbox
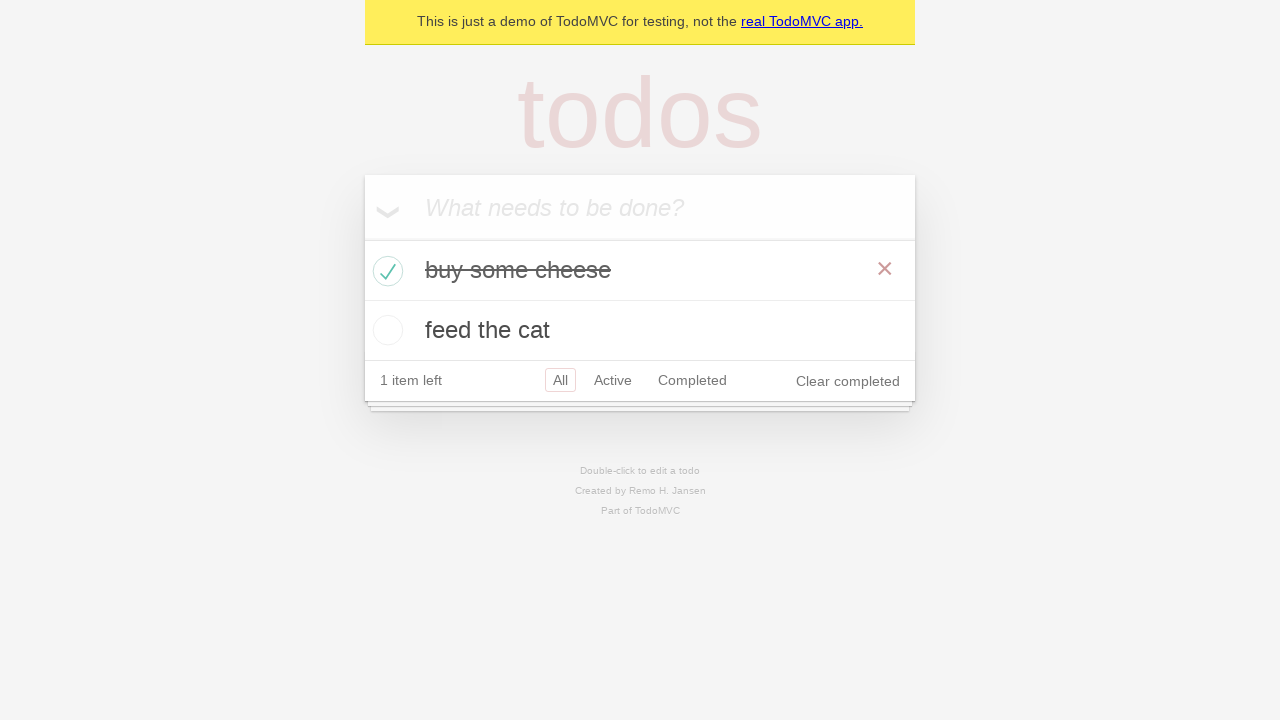

Reloaded the page
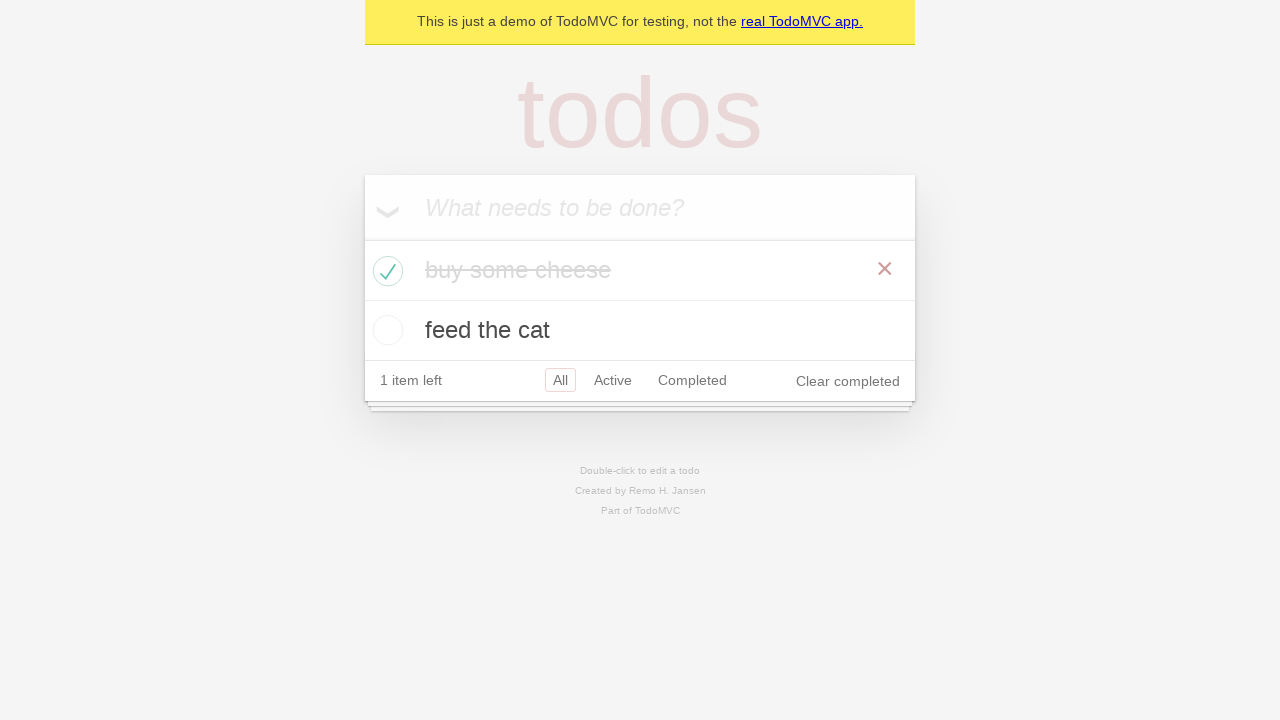

Waited for todo items to reappear after reload (verified data persistence)
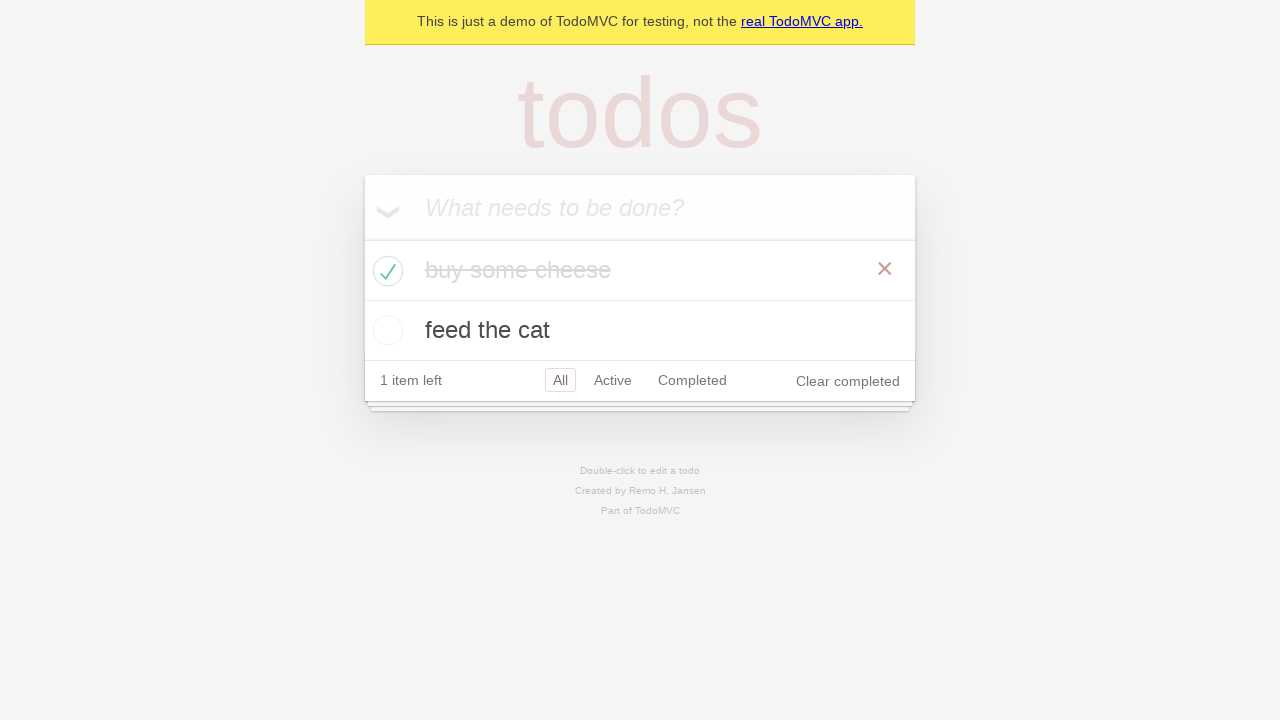

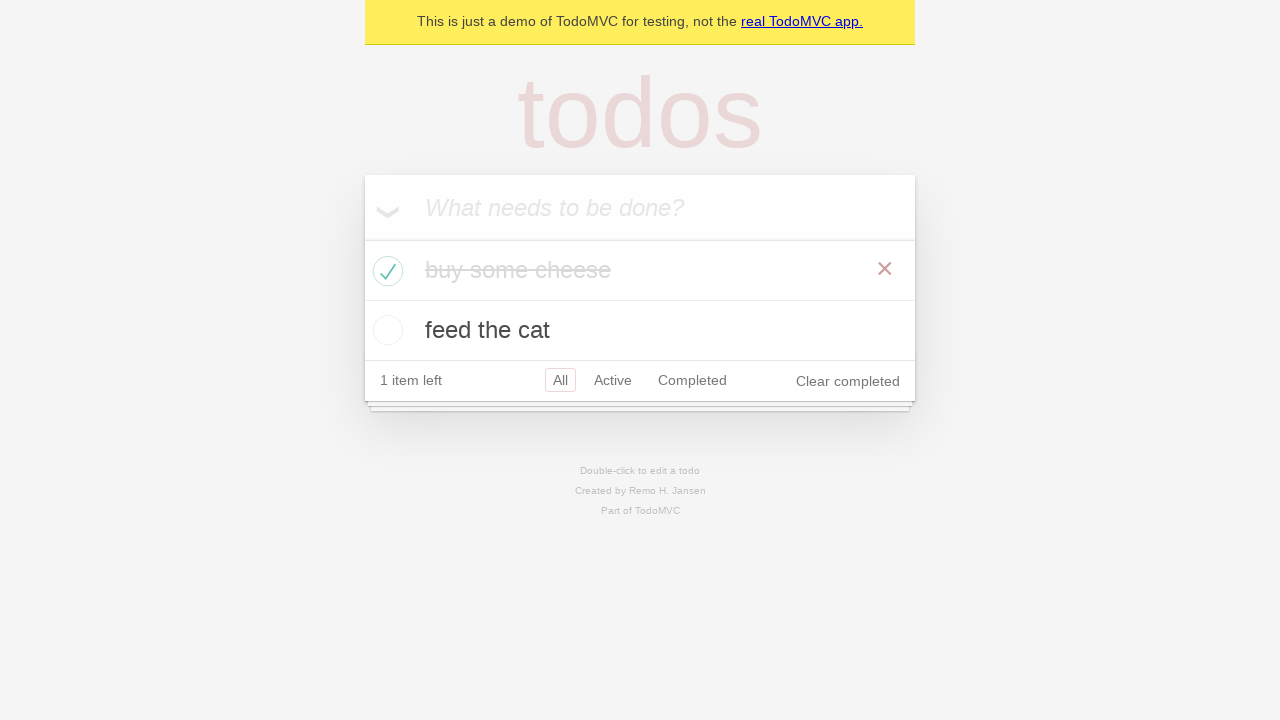